Navigates to GoDaddy.com and validates the page title and URL to ensure the correct page has loaded.

Starting URL: https://www.godaddy.com/

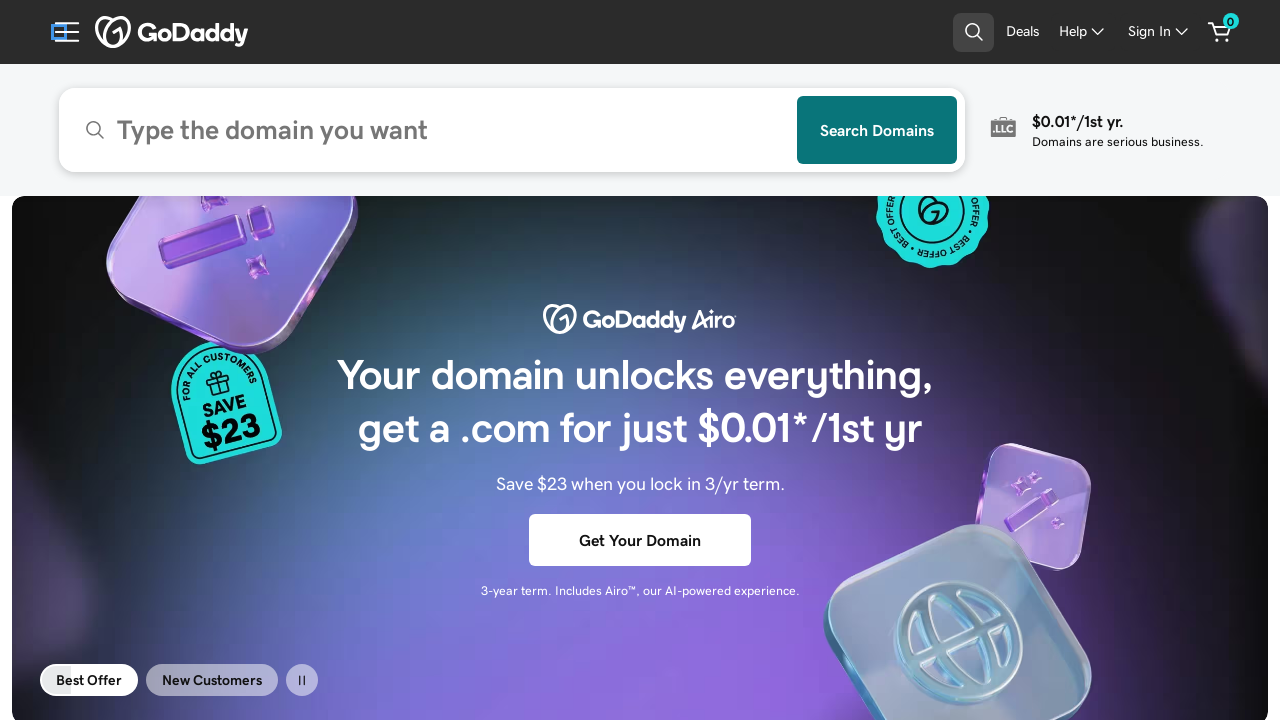

Waited for page to load with domcontentloaded state
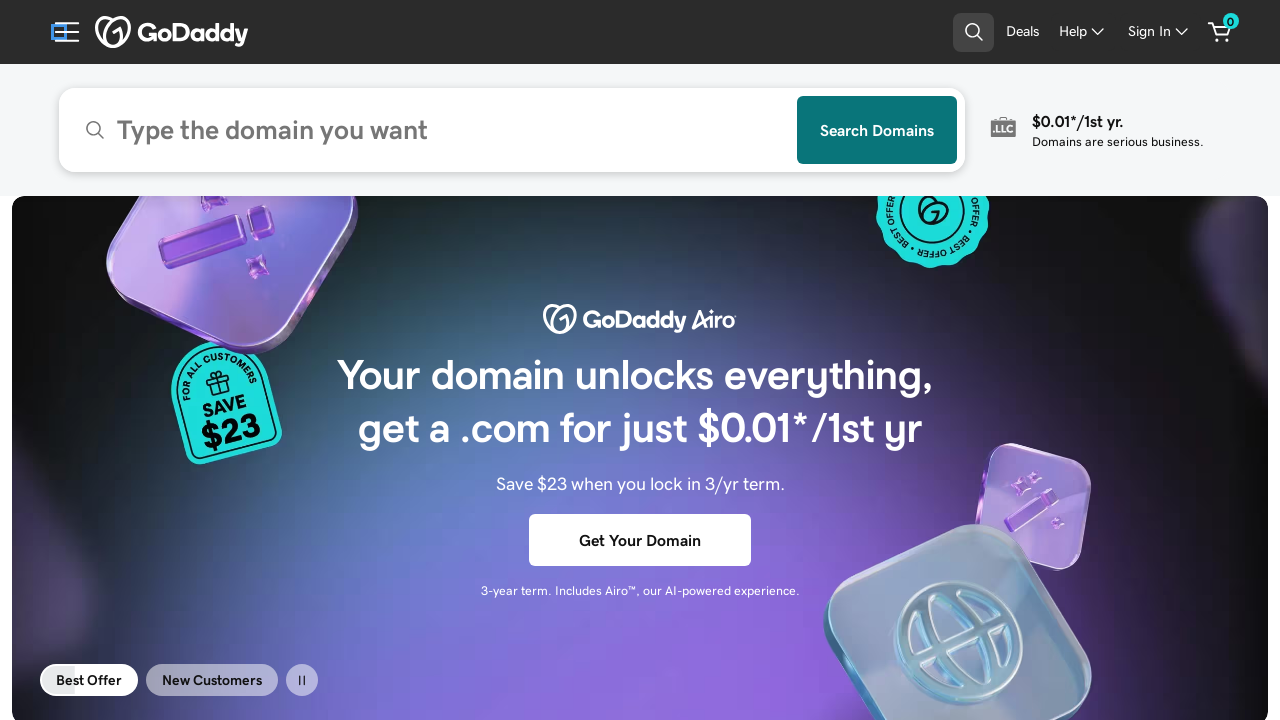

Retrieved page title
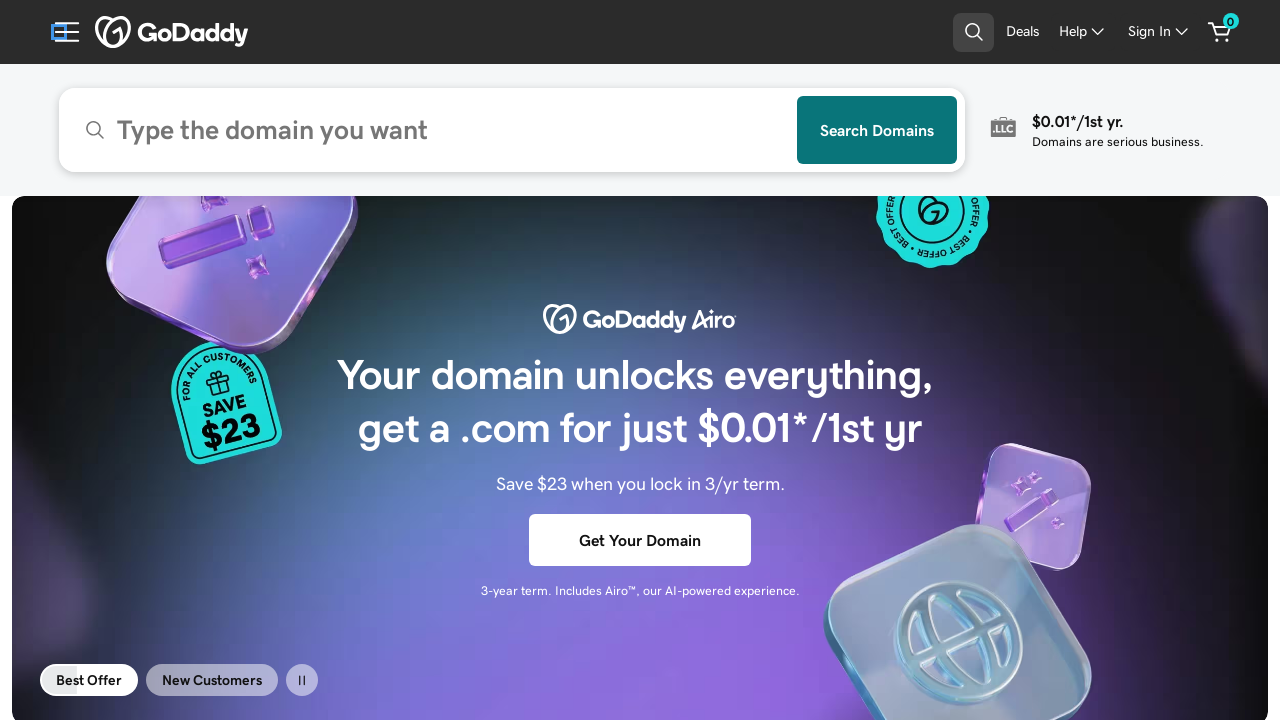

Page title validation failed - expected 'Domain Names, Websites, Hosting & Online Marketing Tools - GoDaddy' but got 'GoDaddy Official Site: Get a Domain & Launch Your Website.'
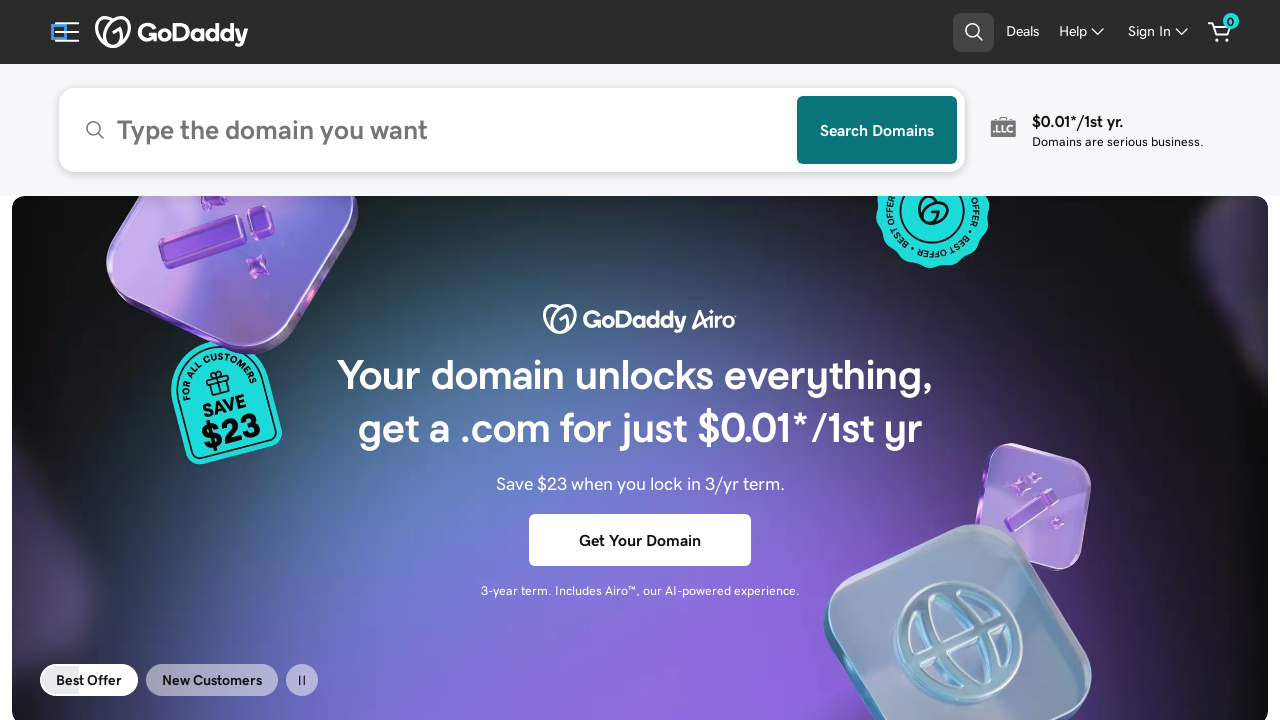

Retrieved current page URL
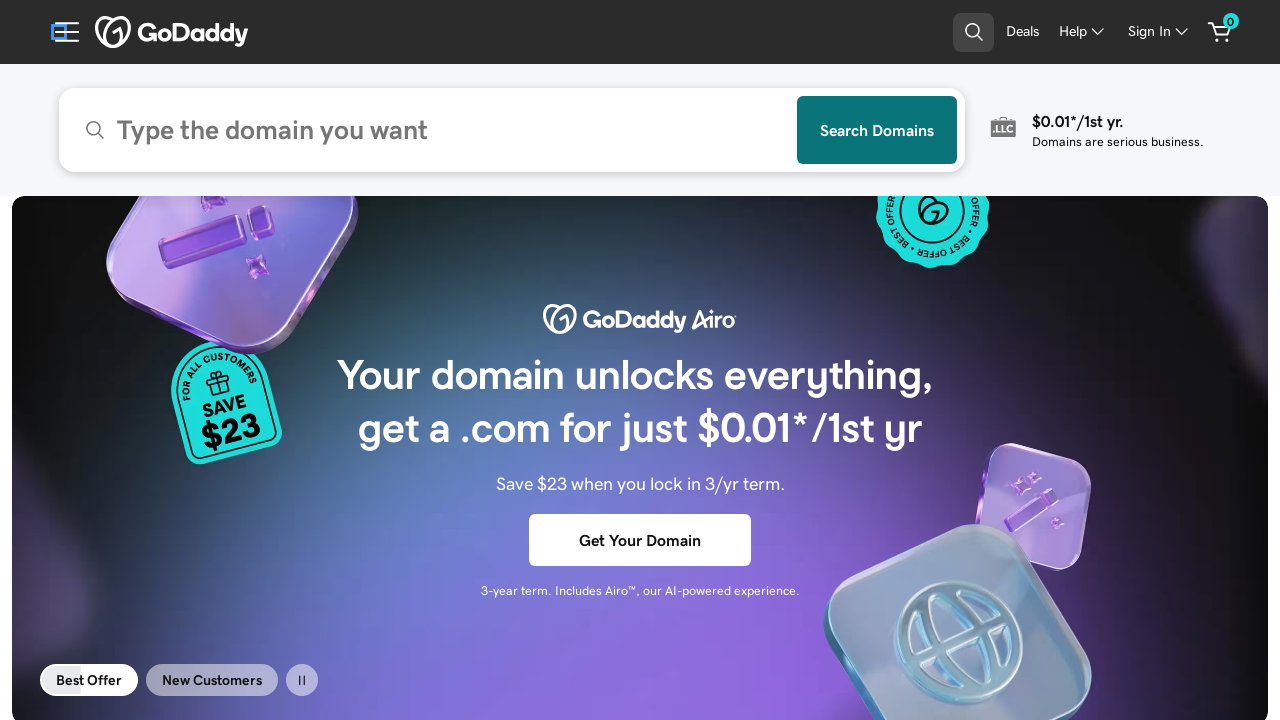

Page URL validation passed - URL contains expected GoDaddy domain
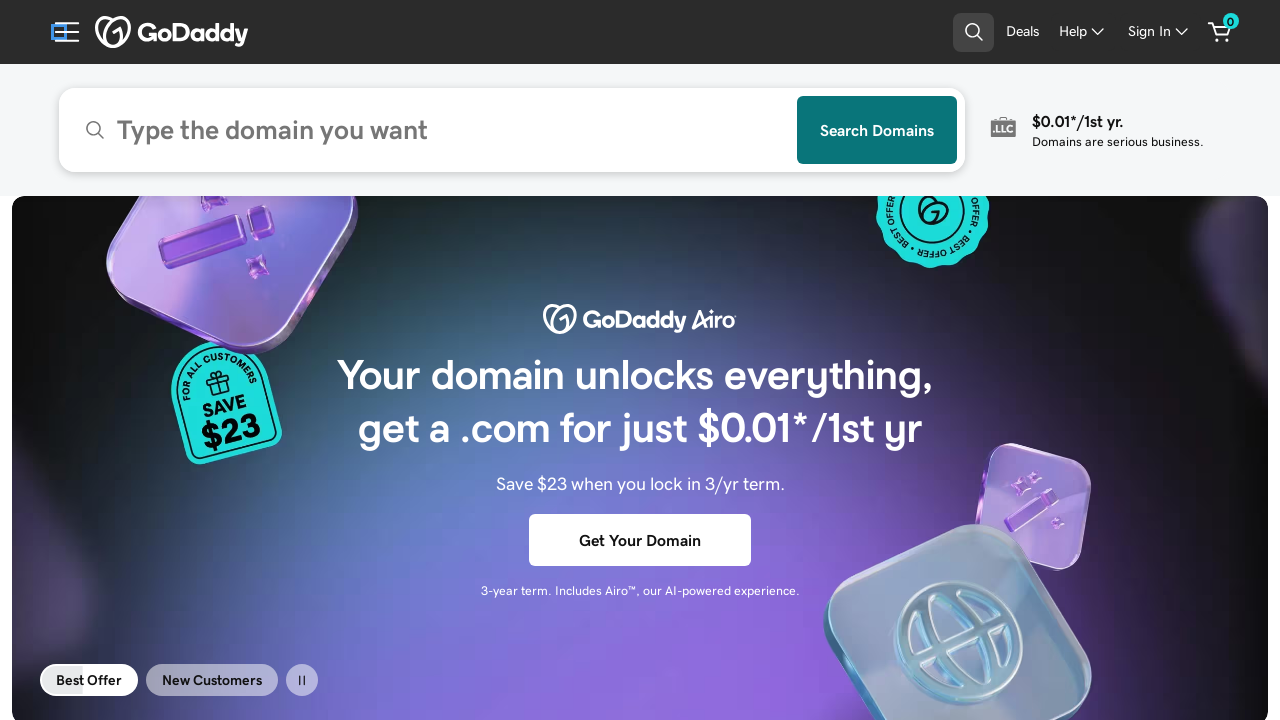

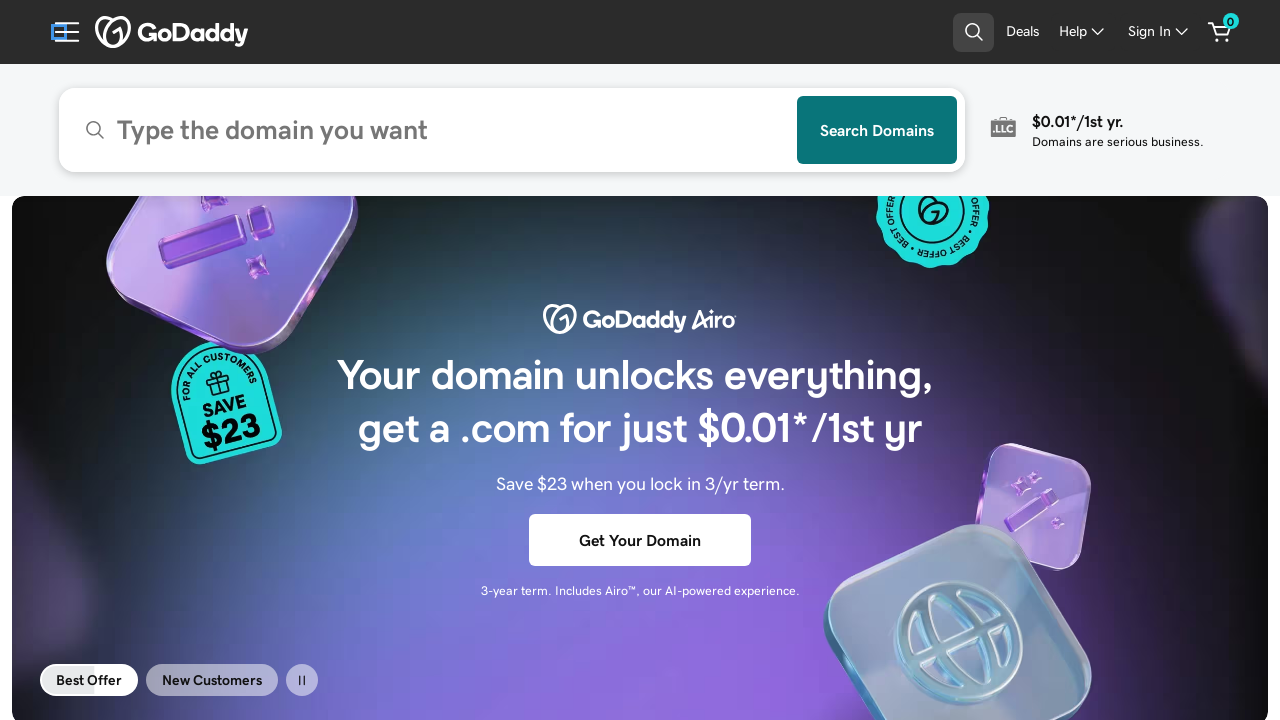